Tests JavaScript alert handling by triggering simple alerts, confirmation dialogs, and prompt dialogs, then accepting/dismissing them and entering text.

Starting URL: https://demoqa.com/alerts

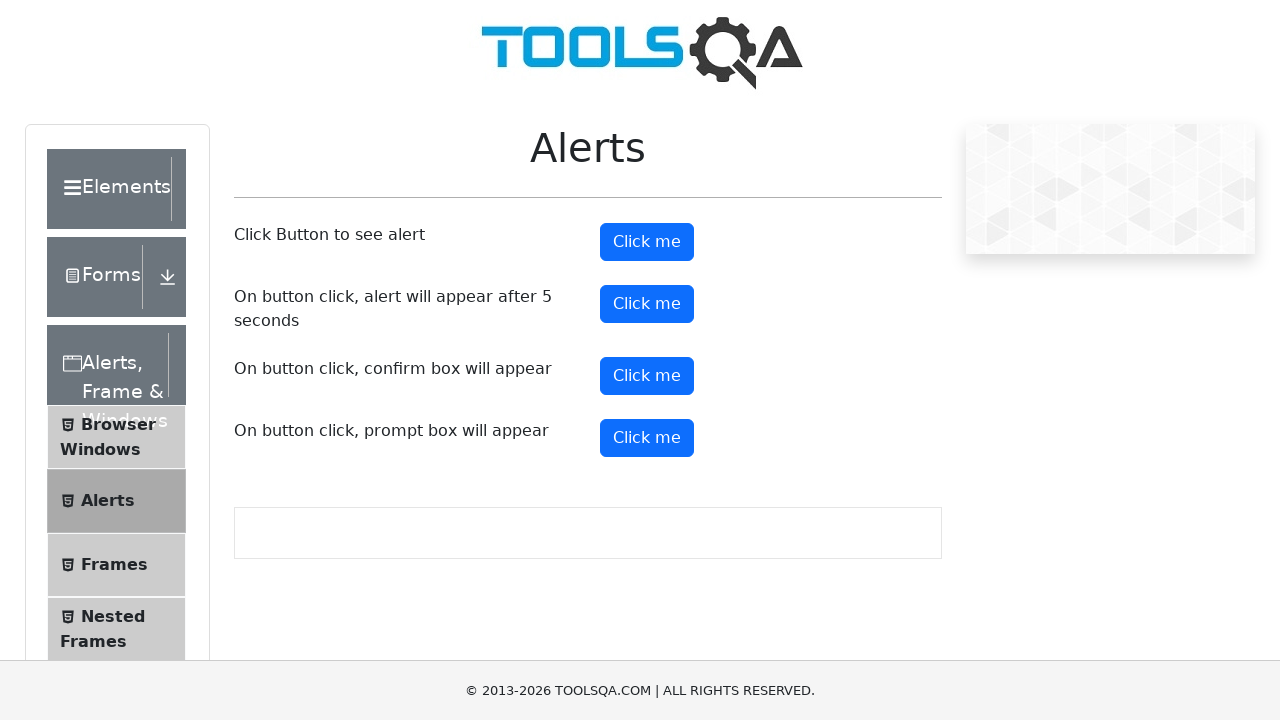

Clicked alert button to trigger simple alert at (647, 242) on xpath=//button[@id='alertButton']
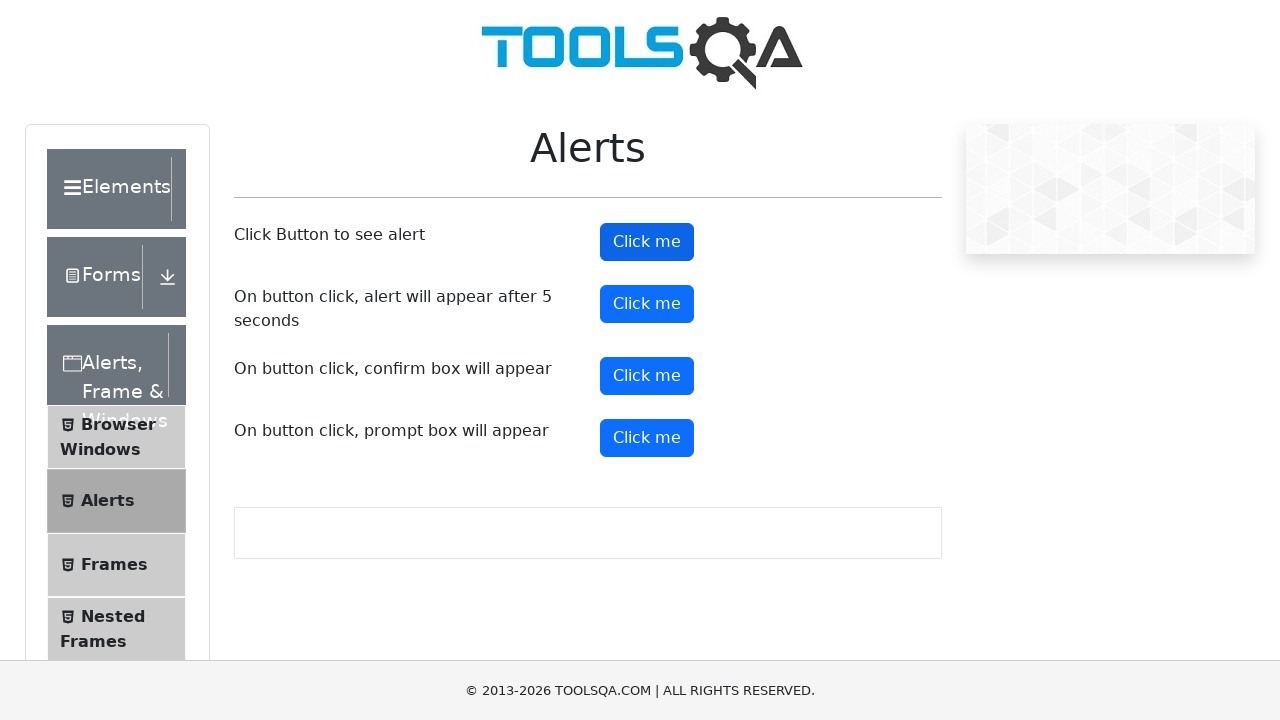

Set up dialog handler to accept alert
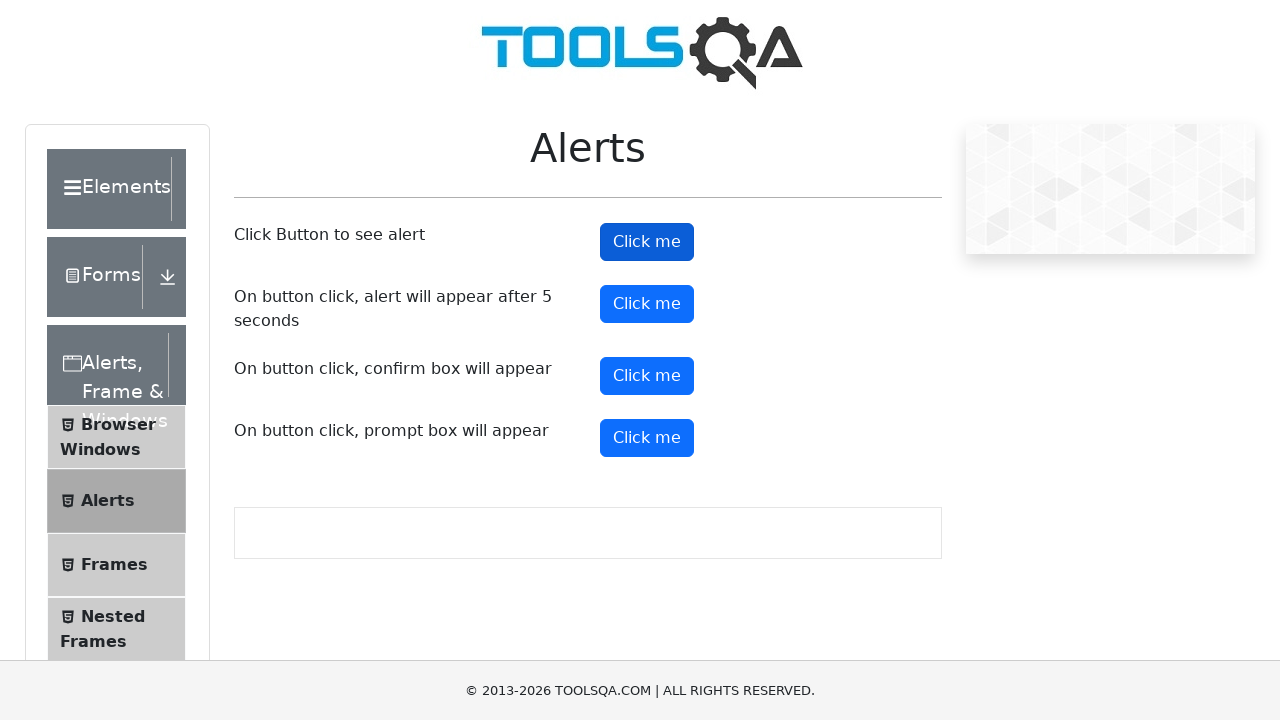

Waited for alert to be processed
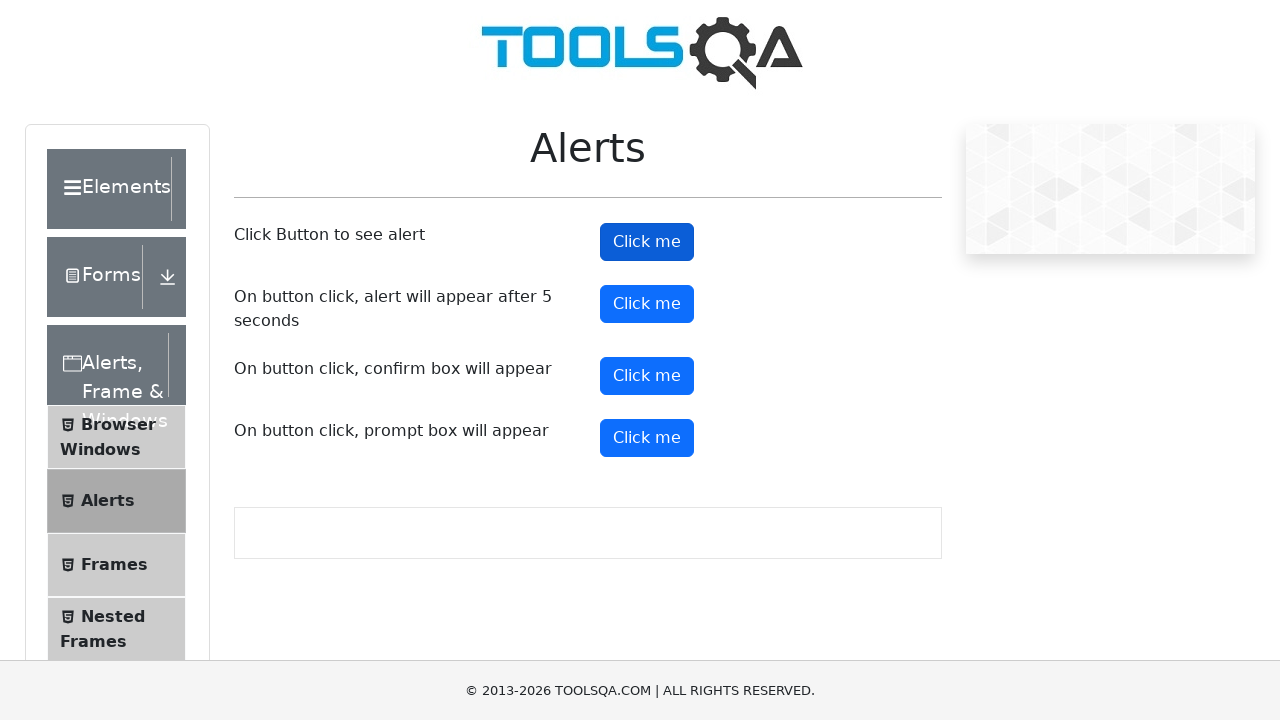

Set up dialog handler to dismiss confirmation dialog
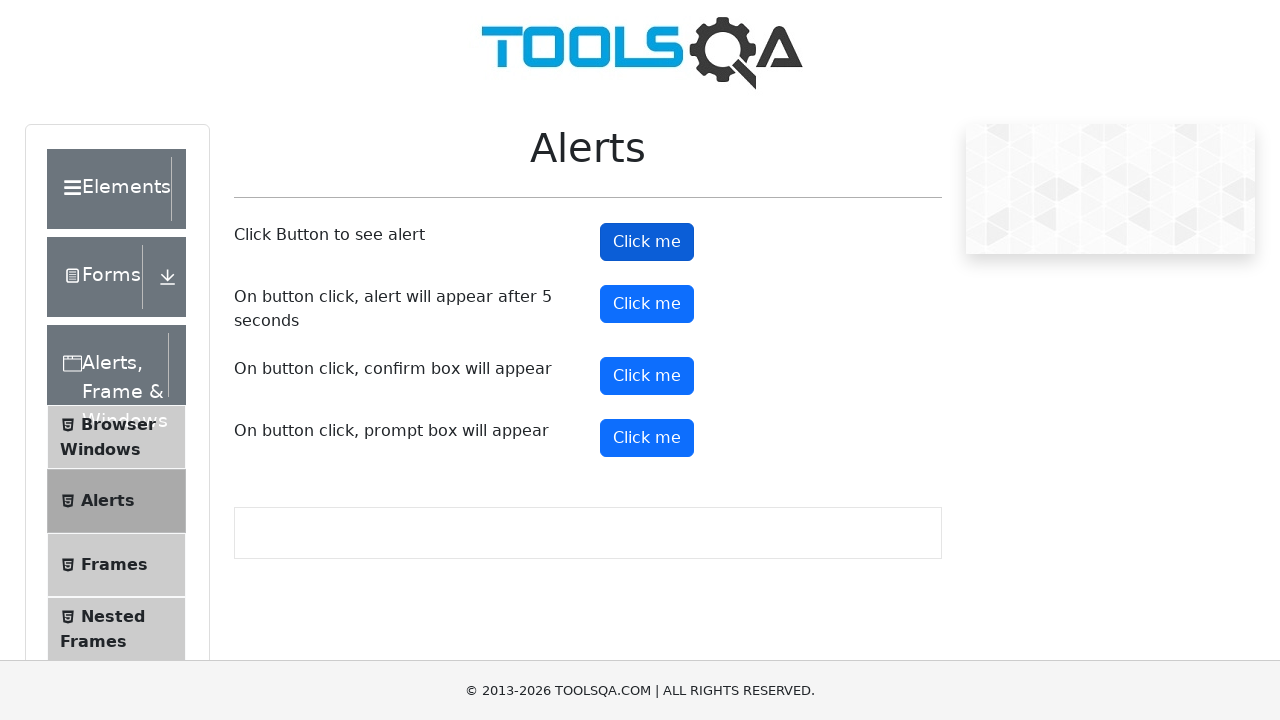

Clicked confirm button to trigger confirmation dialog at (647, 376) on xpath=//button[@id='confirmButton']
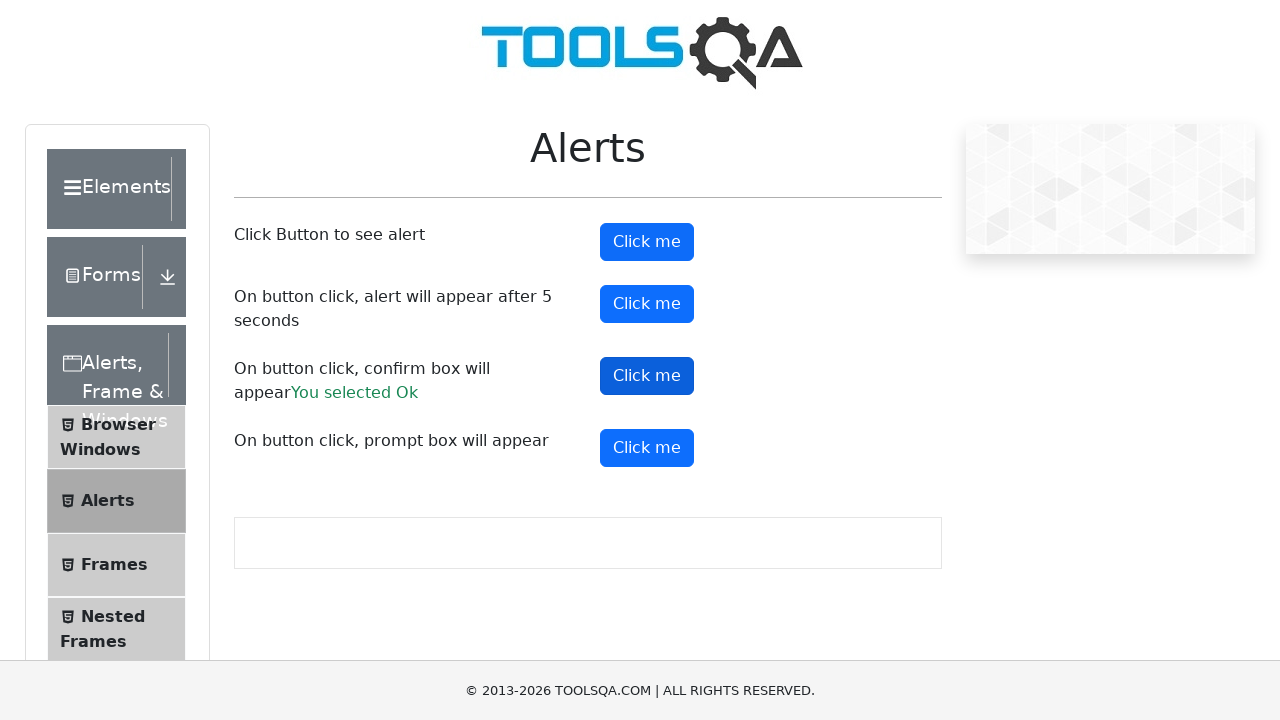

Waited for confirmation dialog to be dismissed
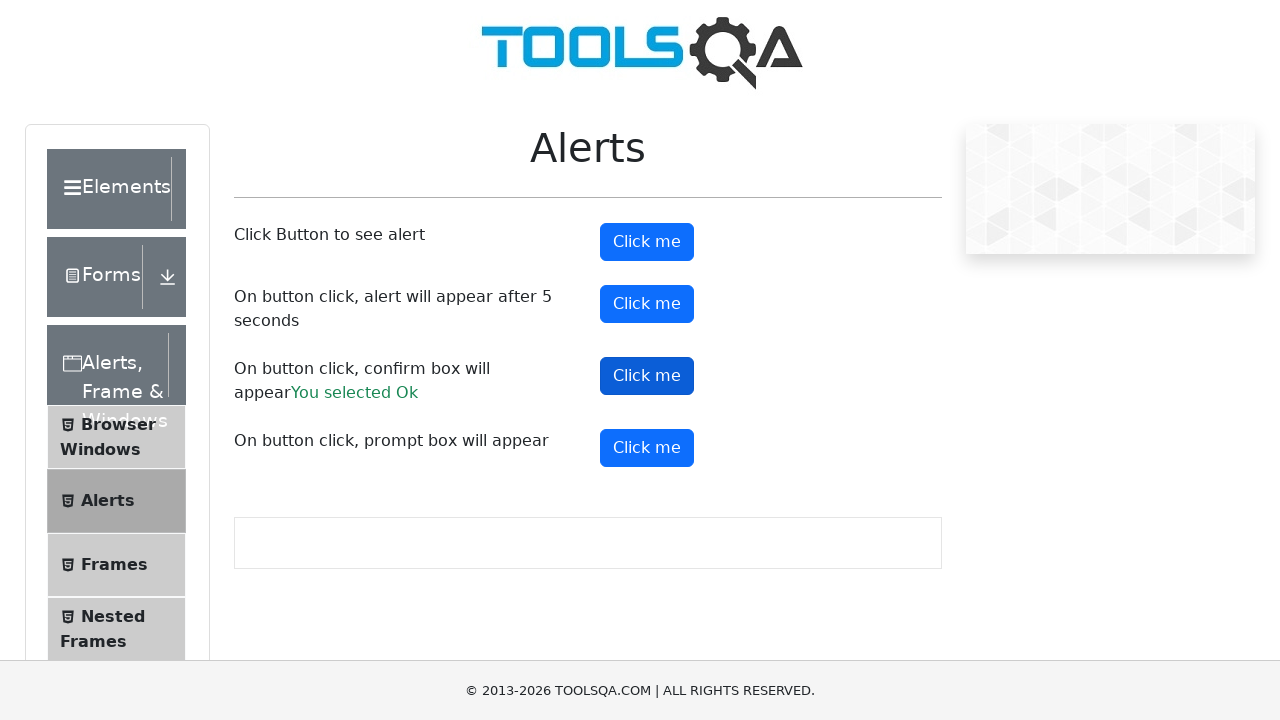

Set up dialog handler to accept prompt and enter text
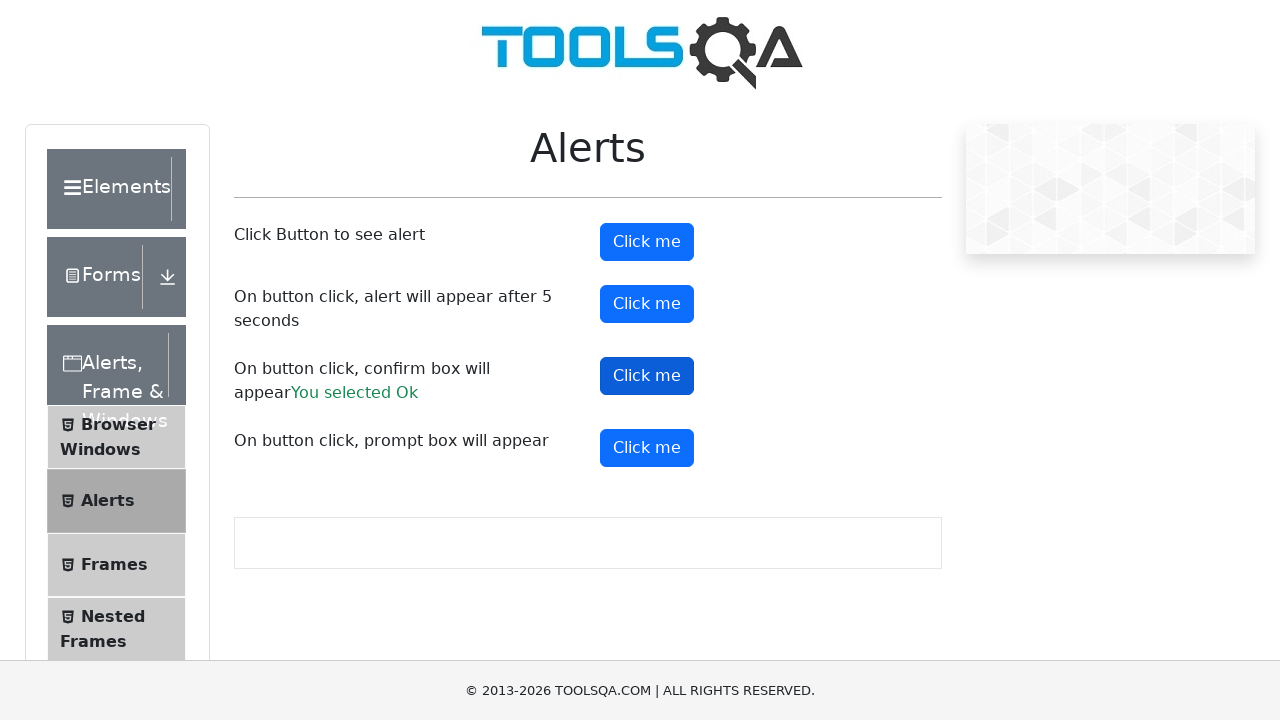

Clicked prompt button to trigger prompt dialog at (647, 448) on #promtButton
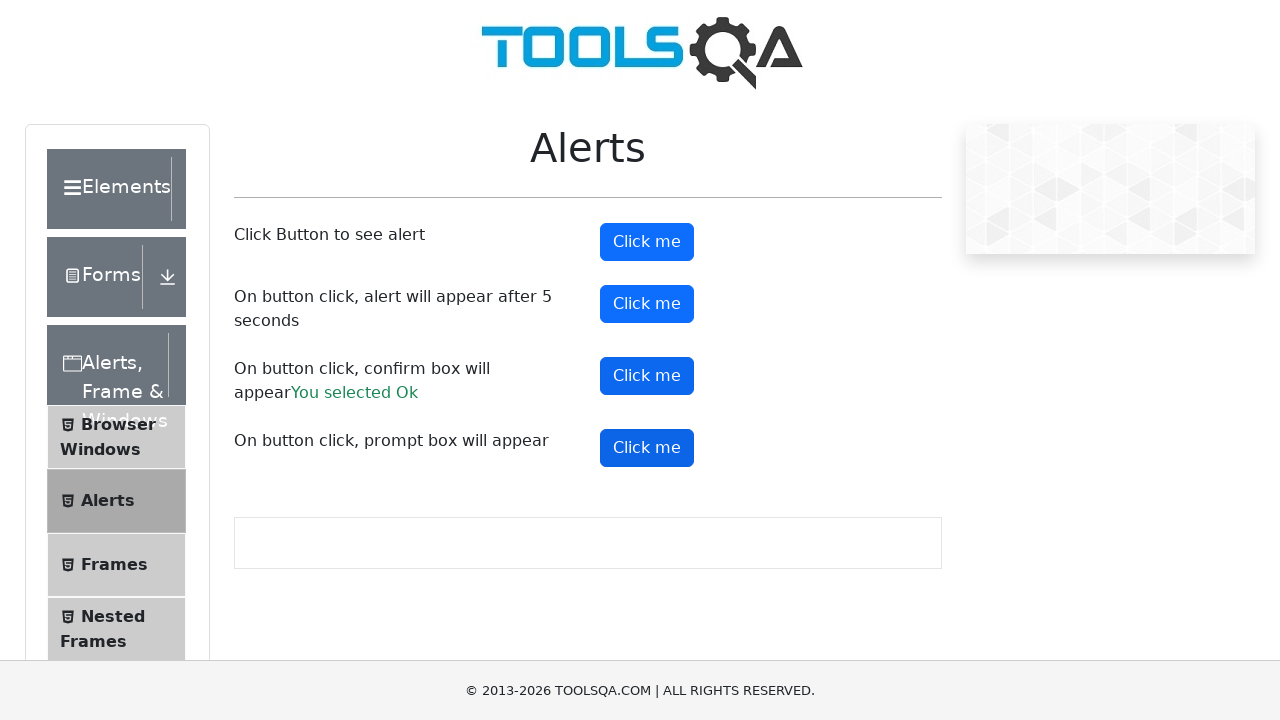

Waited for prompt dialog to be accepted
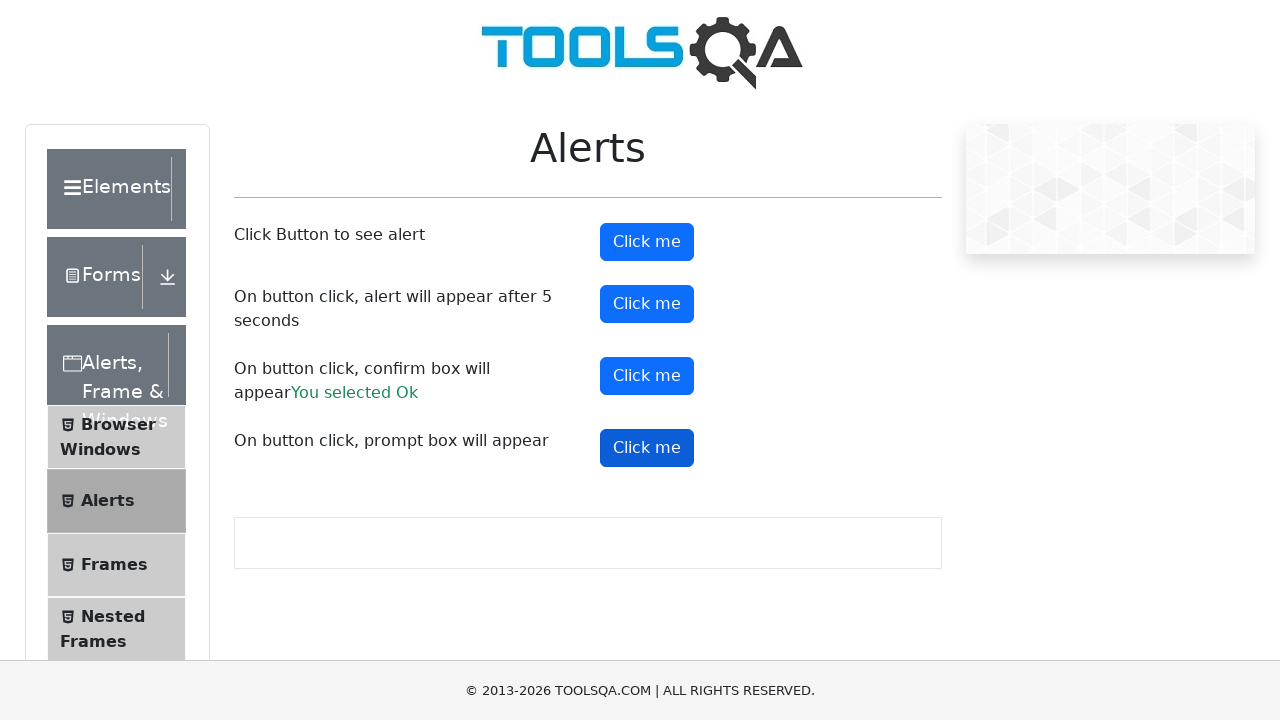

Located Elements section div
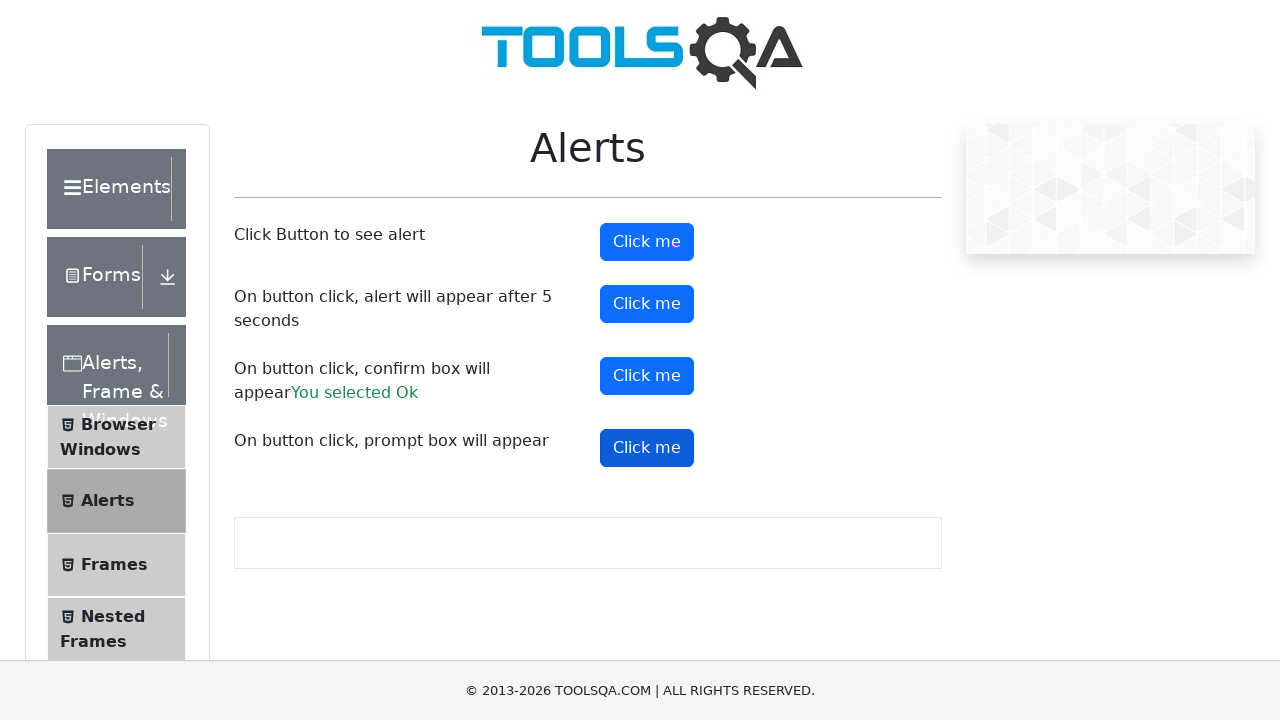

Right-clicked on Elements section to open context menu at (109, 189) on xpath=//div[contains(text(),'Elements')]
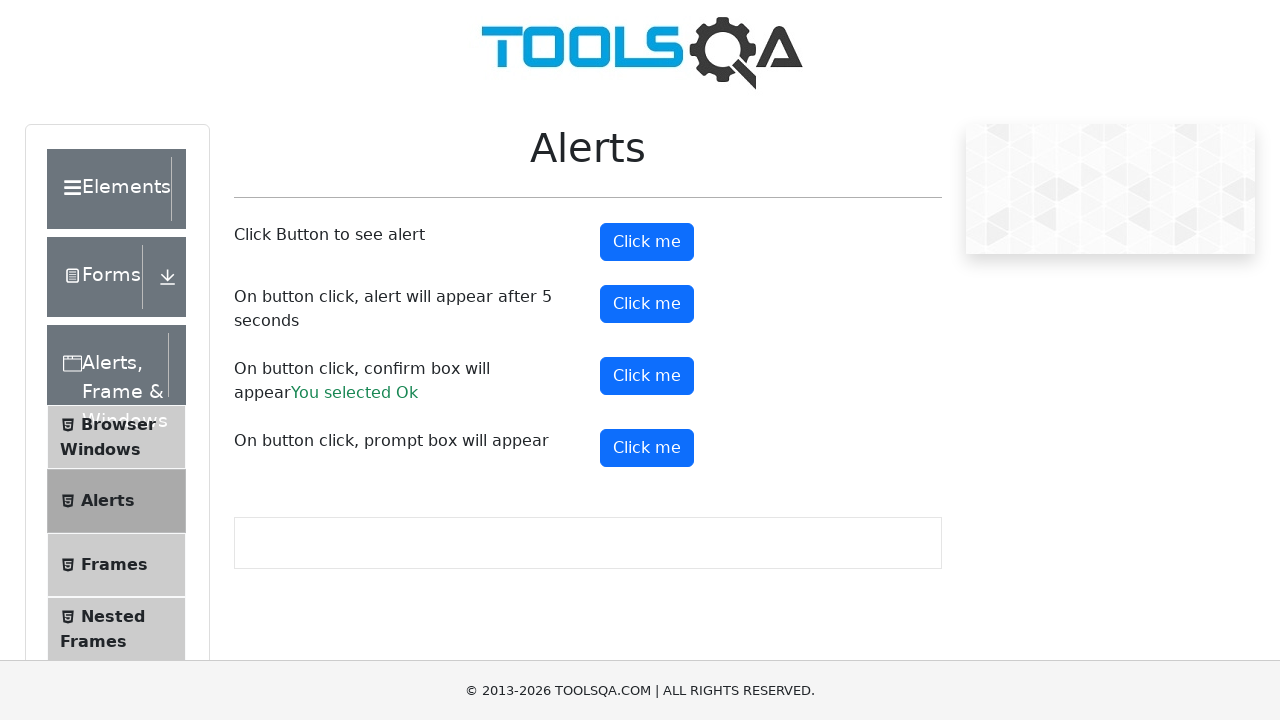

Pressed ArrowUp key to navigate context menu
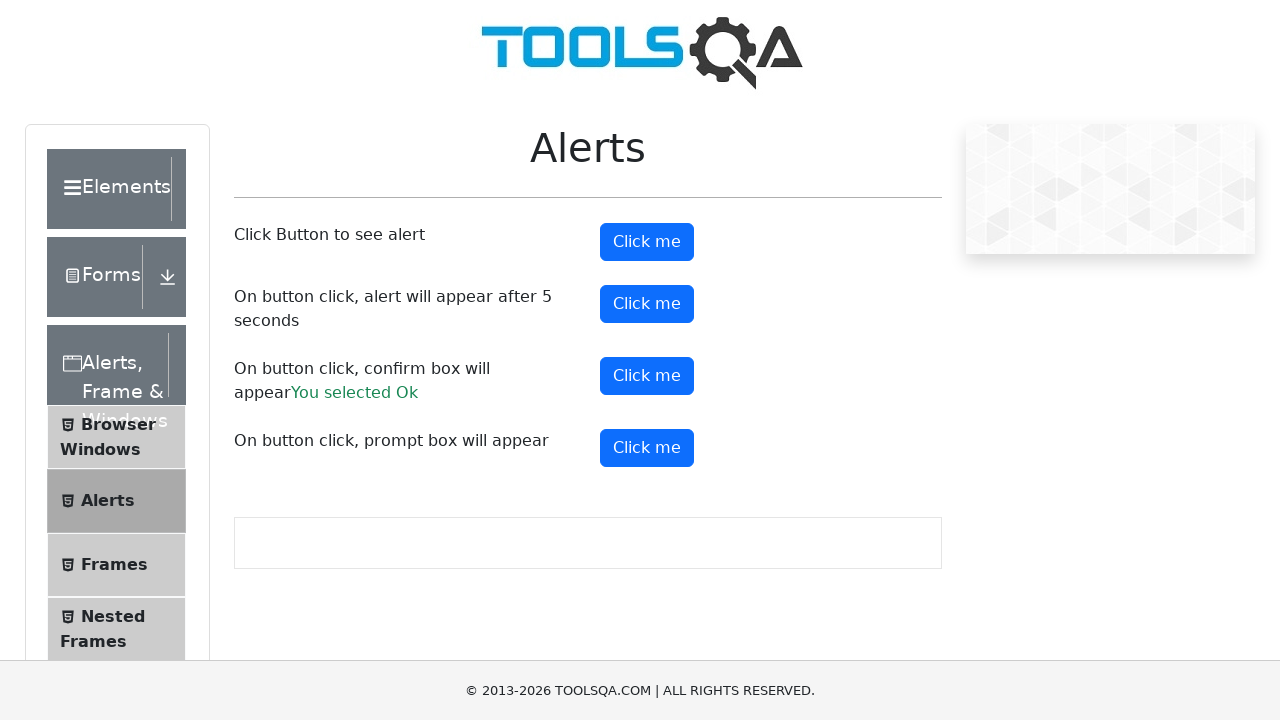

Pressed Enter key to select context menu item
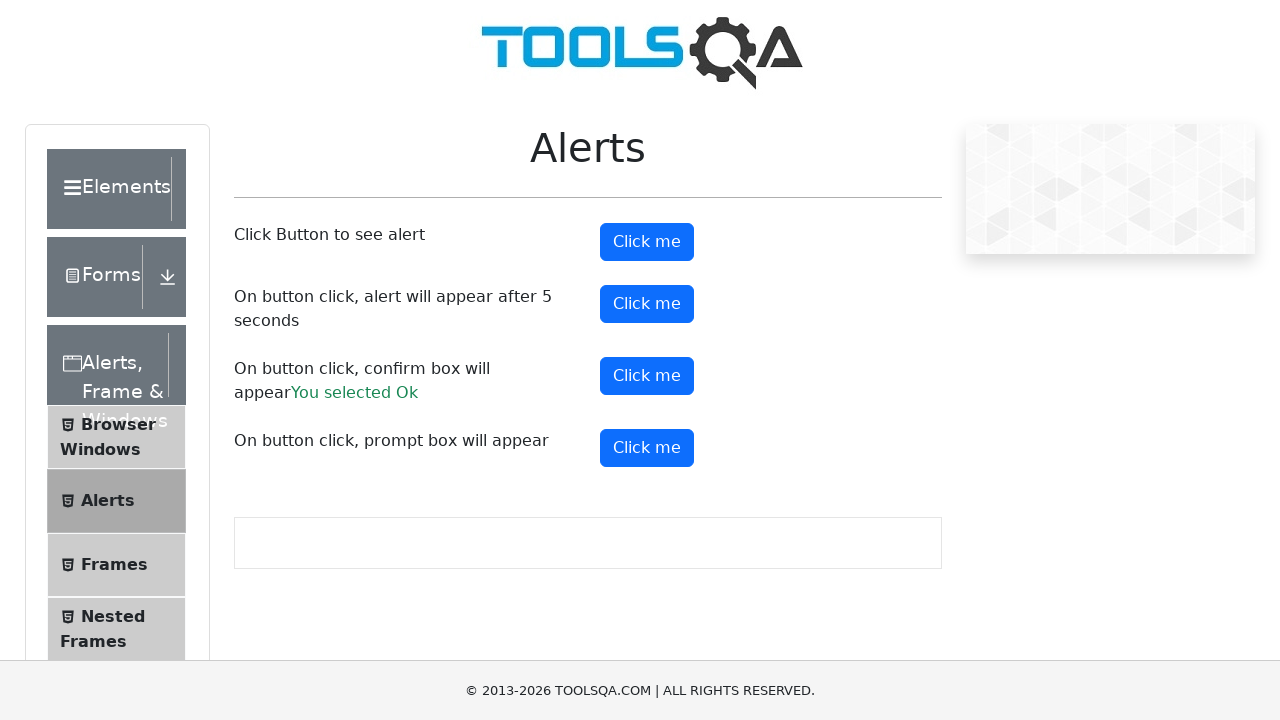

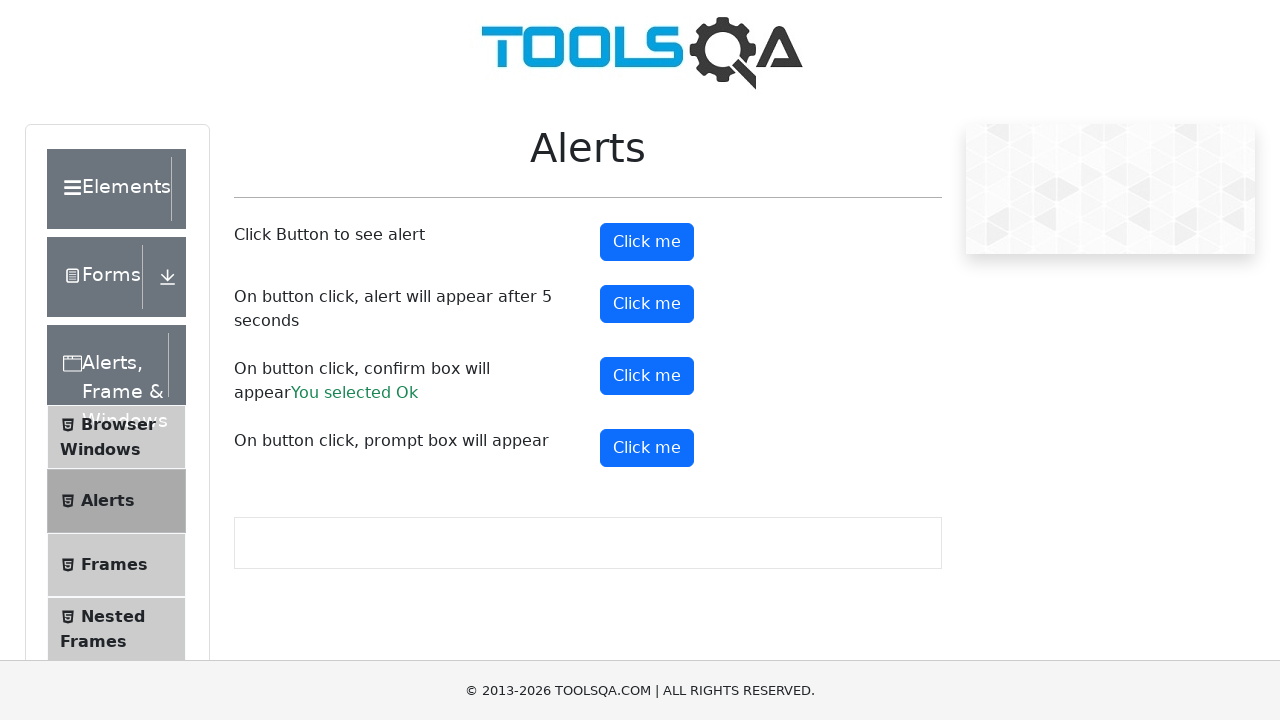